Tests closing fake modal alerts using keyboard keys

Starting URL: https://testpages.eviltester.com/styled/alerts/fake-alert-test.html

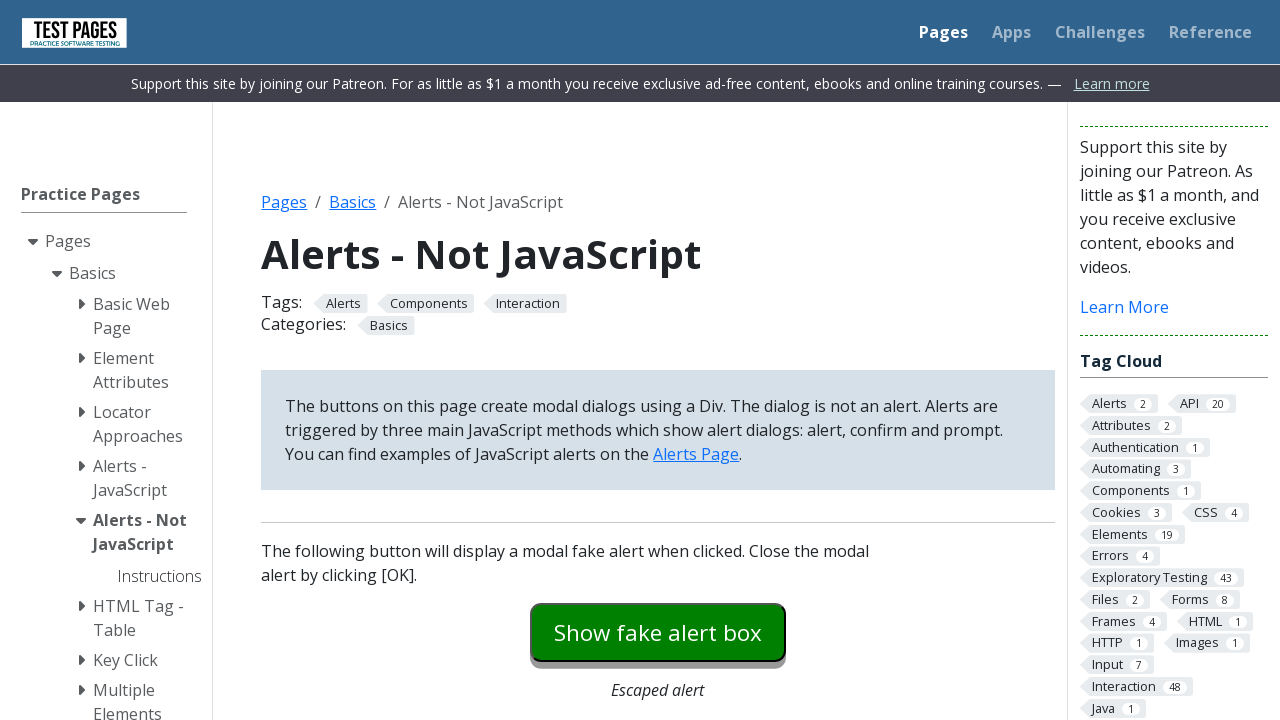

Clicked button to open fake modal alert at (658, 360) on #modaldialog
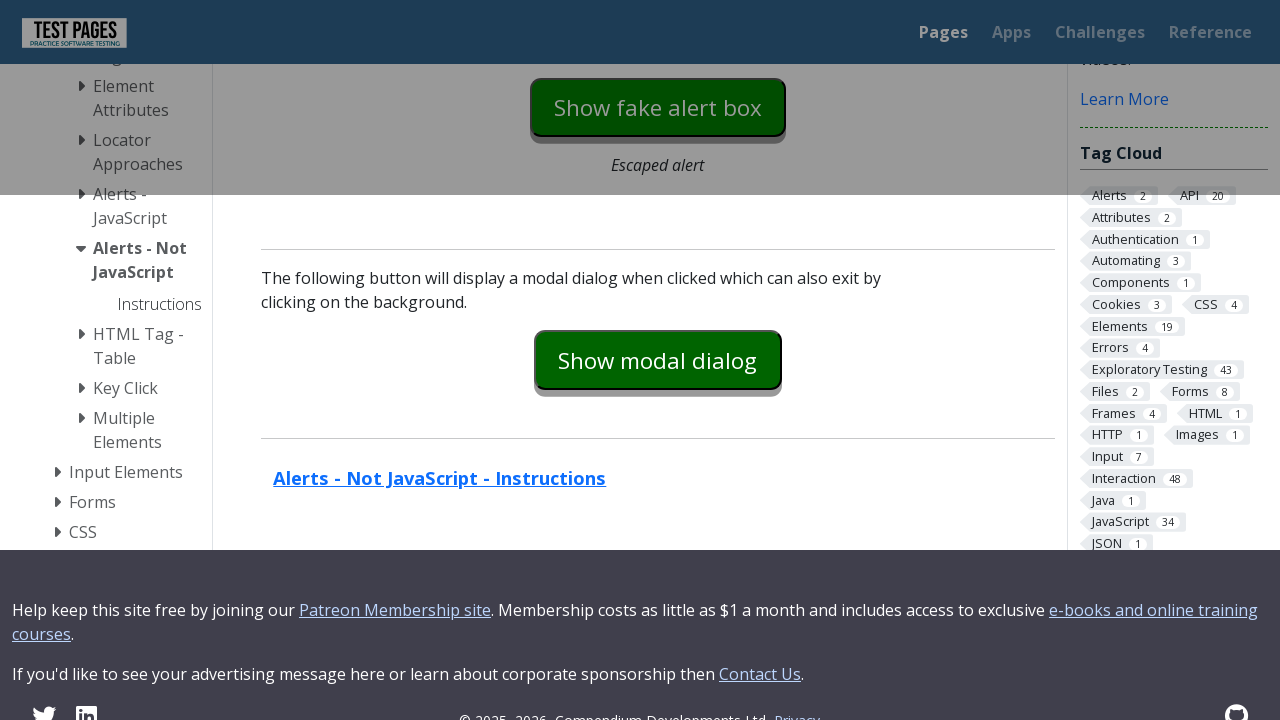

Pressed Enter key on OK button to close modal alert on #dialog-ok
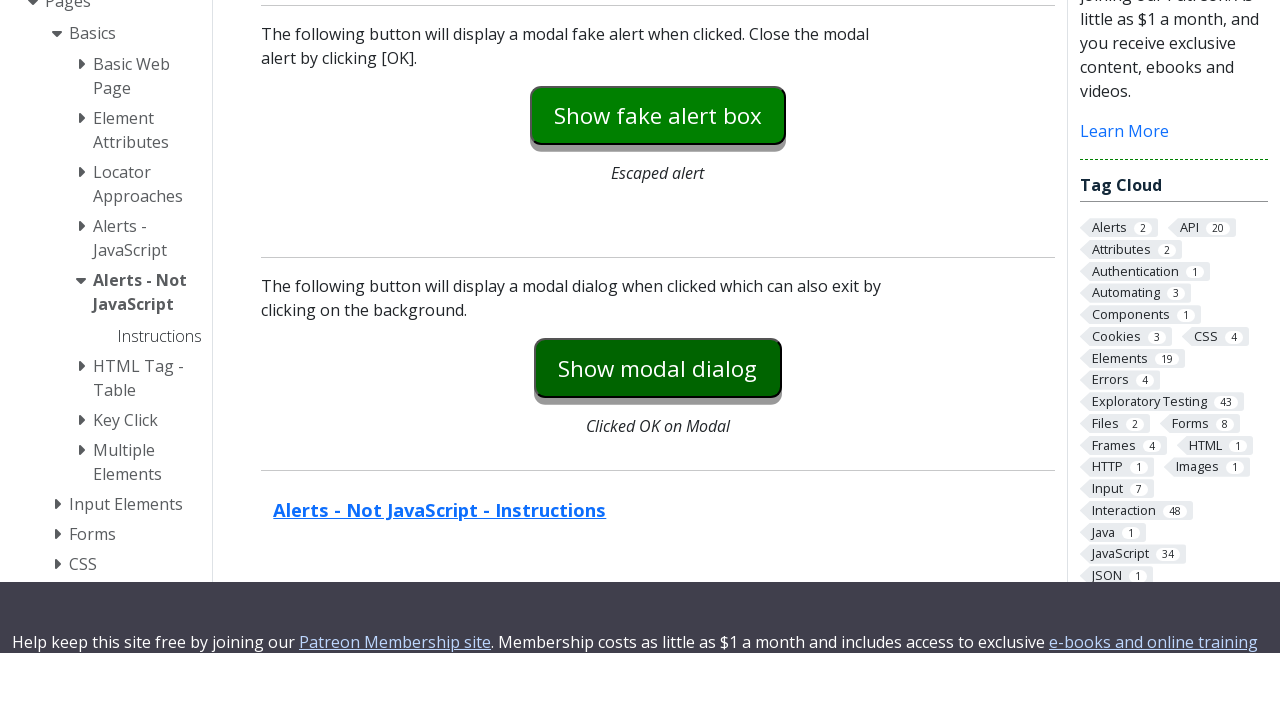

Clicked button to open fake modal alert again at (658, 360) on #modaldialog
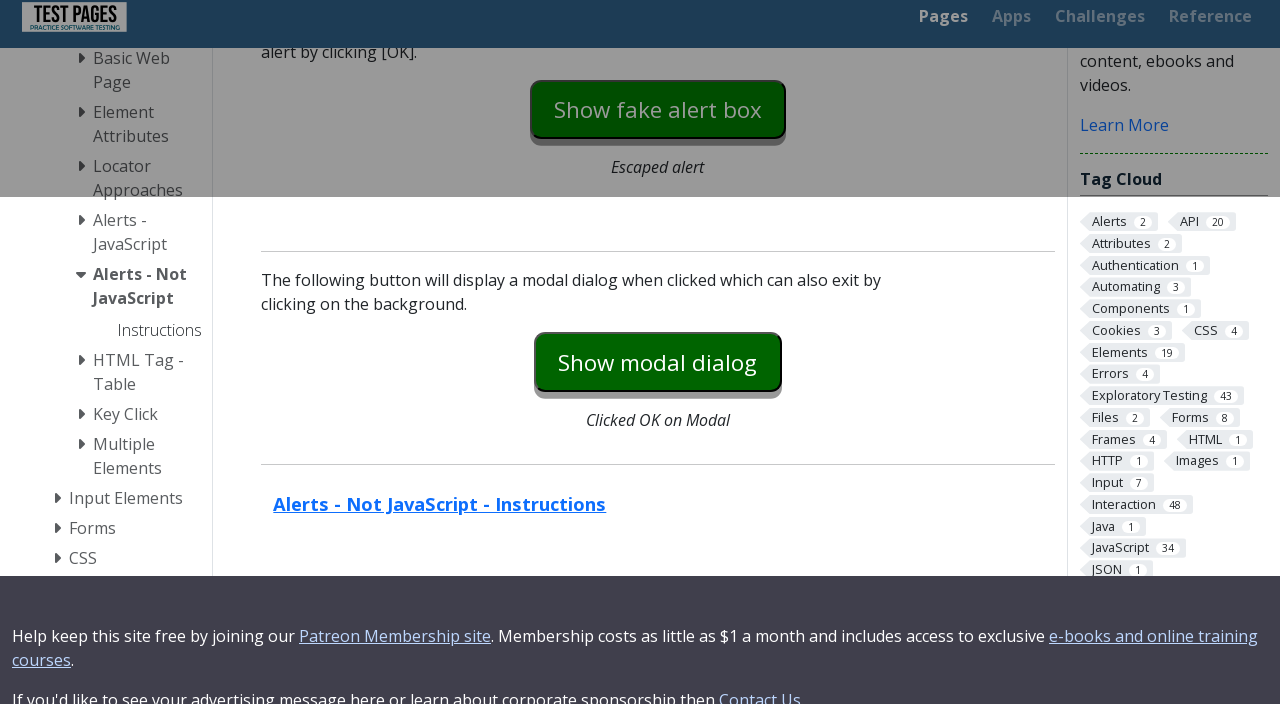

Pressed Escape key on OK button to close modal alert on #dialog-ok
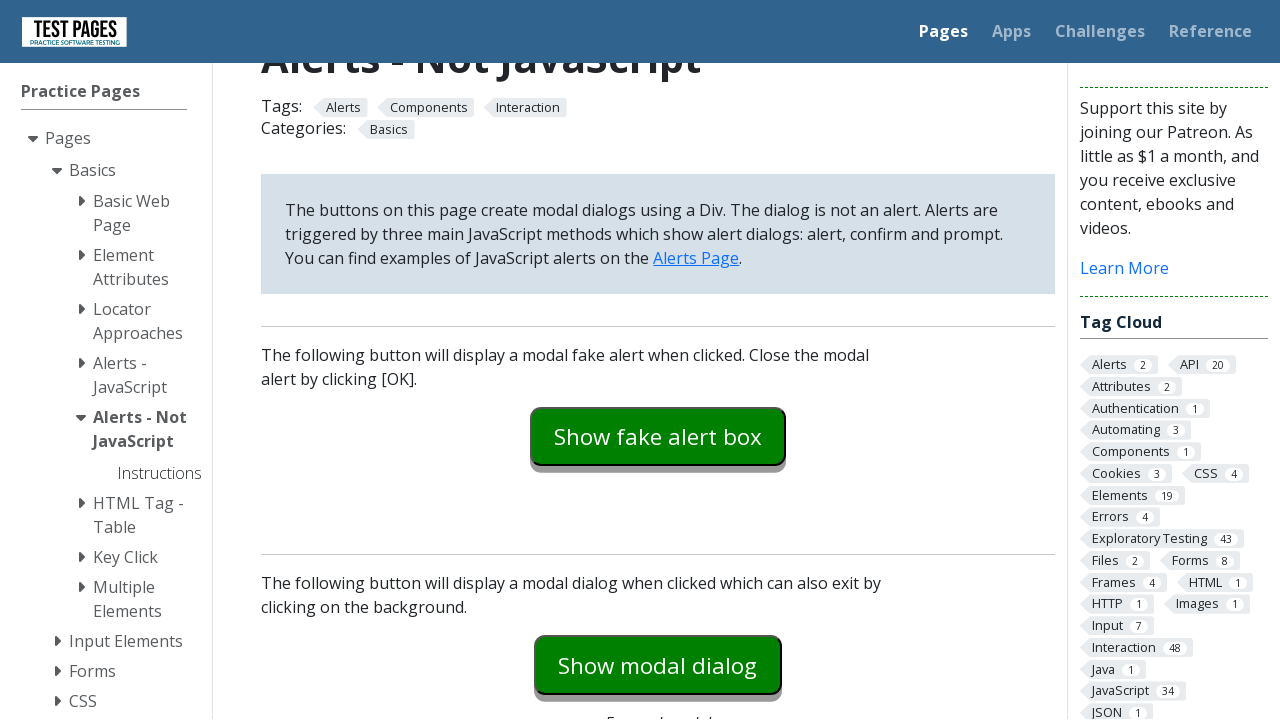

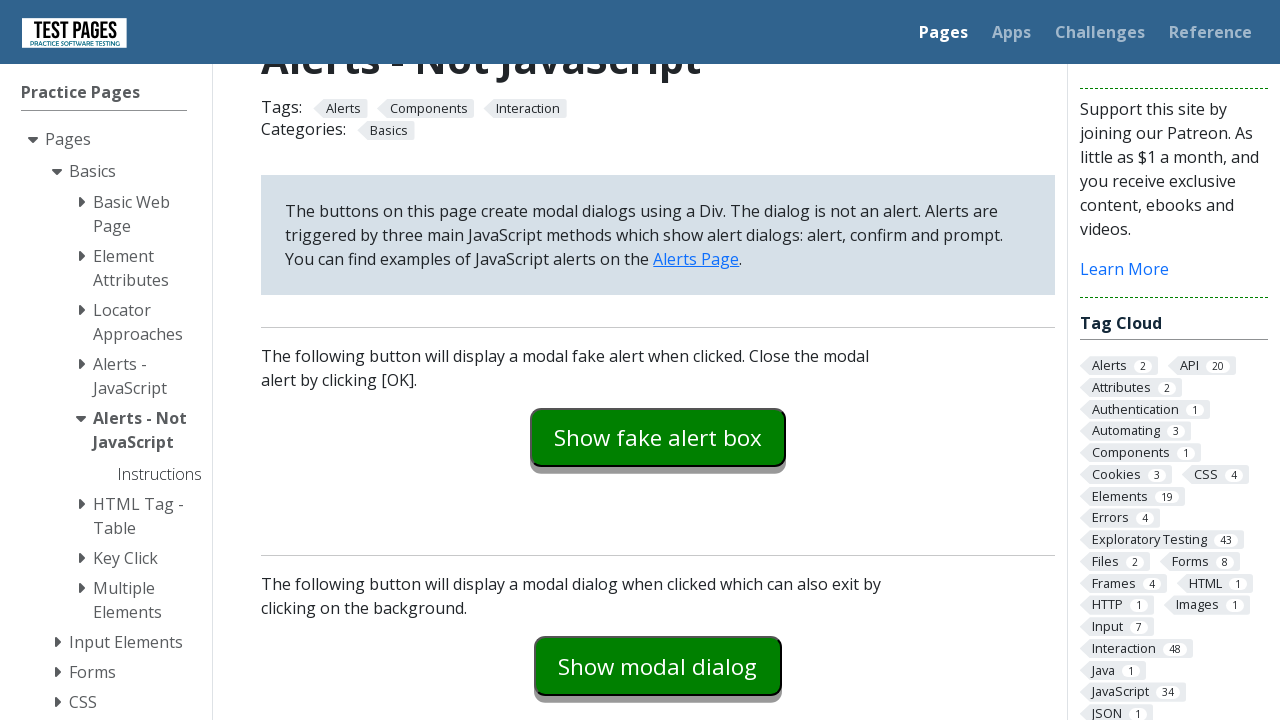